Opens the Syntax Technologies website homepage to verify basic page loading

Starting URL: https://syntaxtechs.com

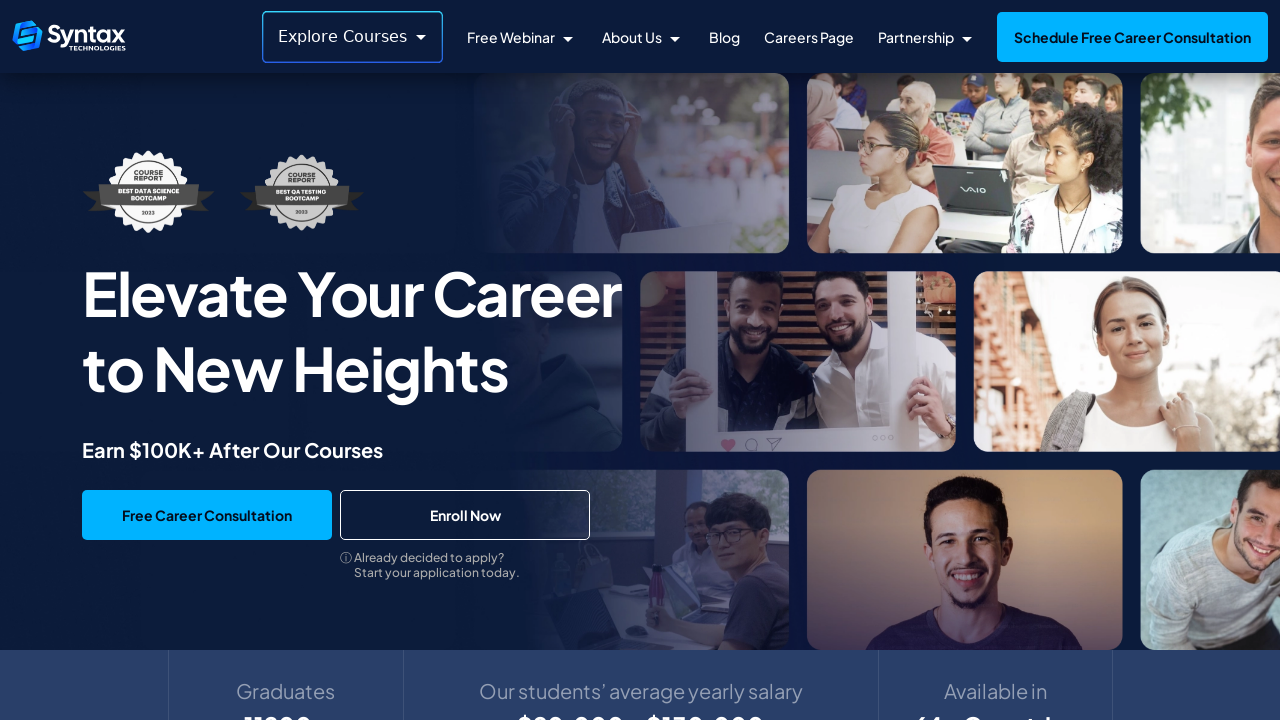

Waited for page DOM content to load
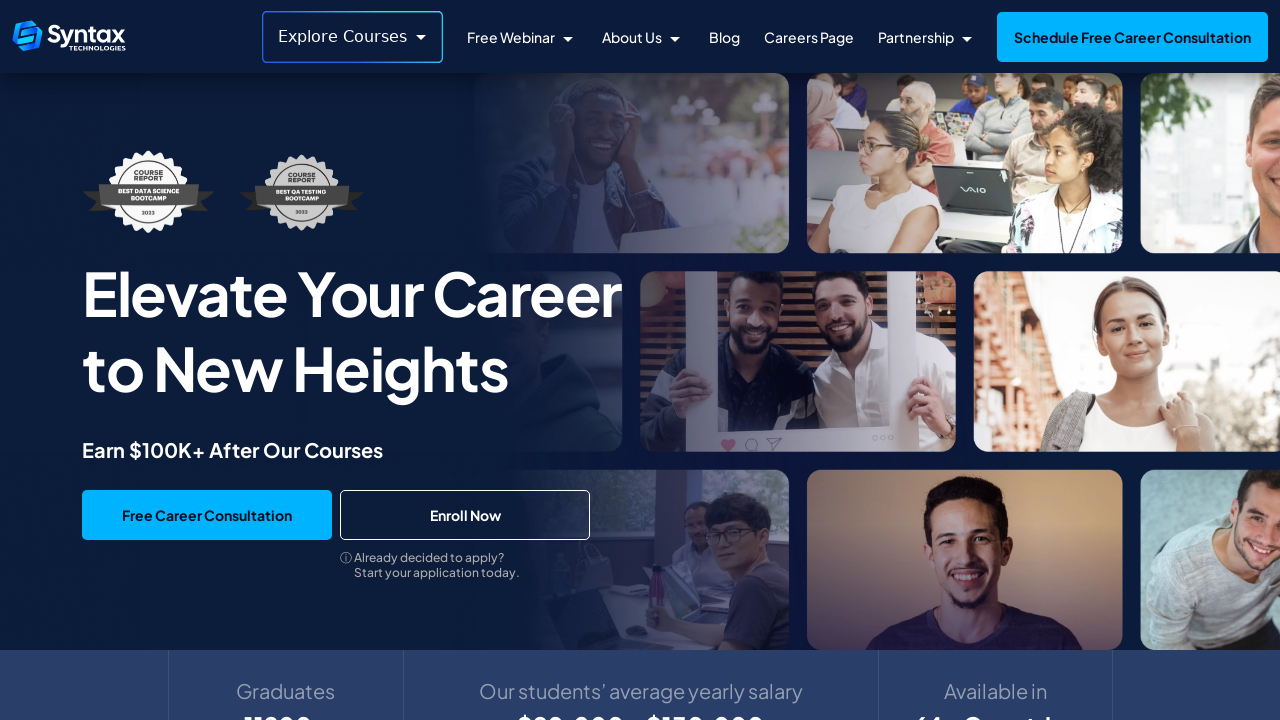

Verified body element is present on Syntax Technologies homepage
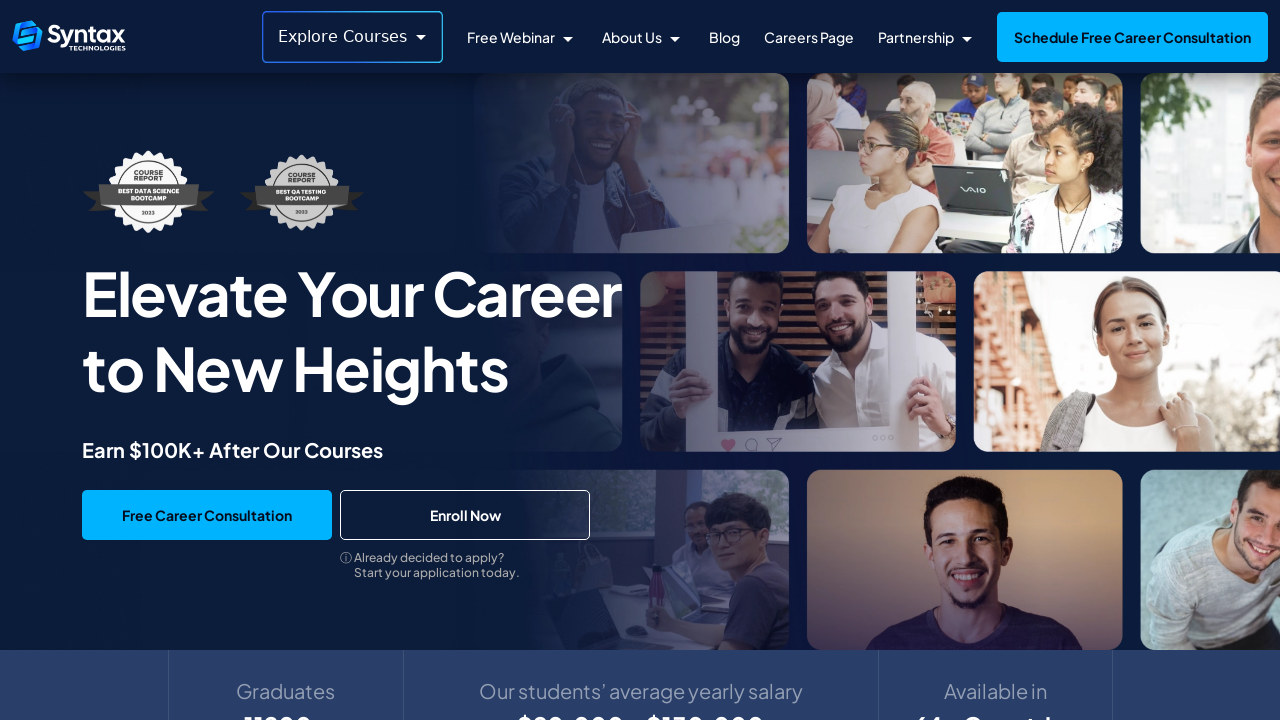

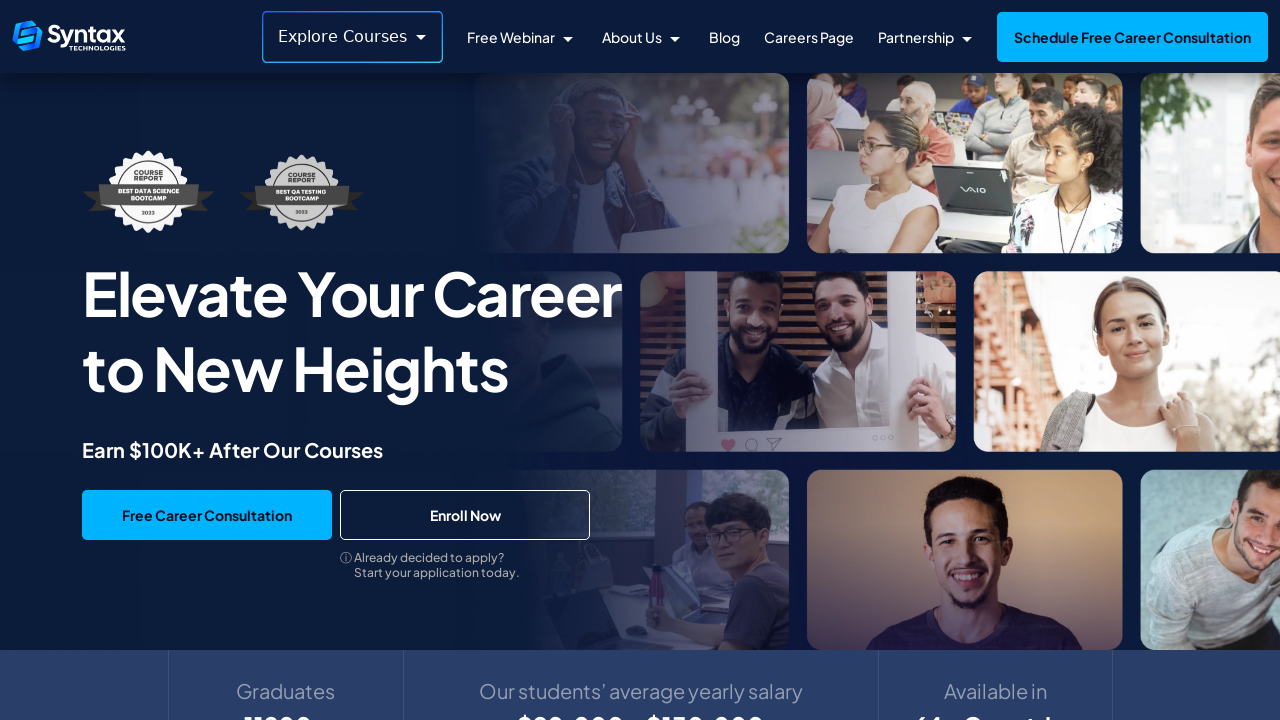